Tests explicit wait functionality by clicking a dropdown button and then waiting for a timer button to become clickable before clicking it.

Starting URL: http://omayo.blogspot.com/

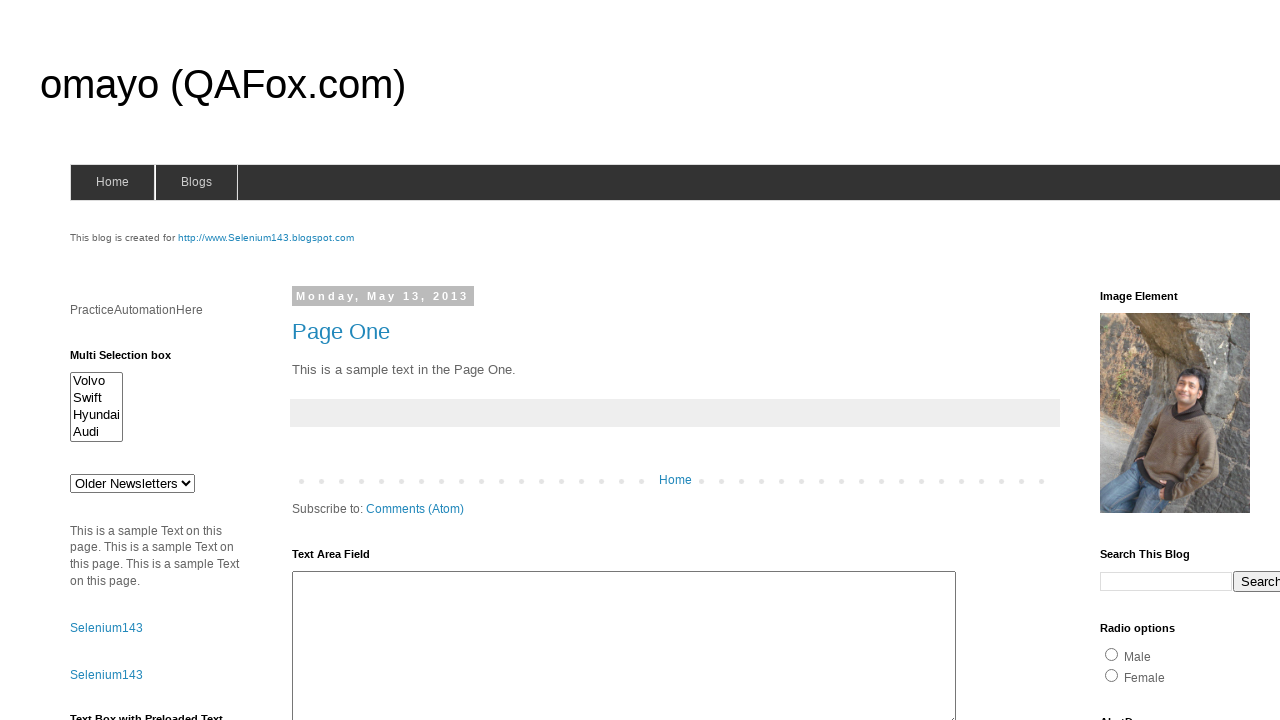

Clicked dropdown button at (1227, 360) on .dropbtn
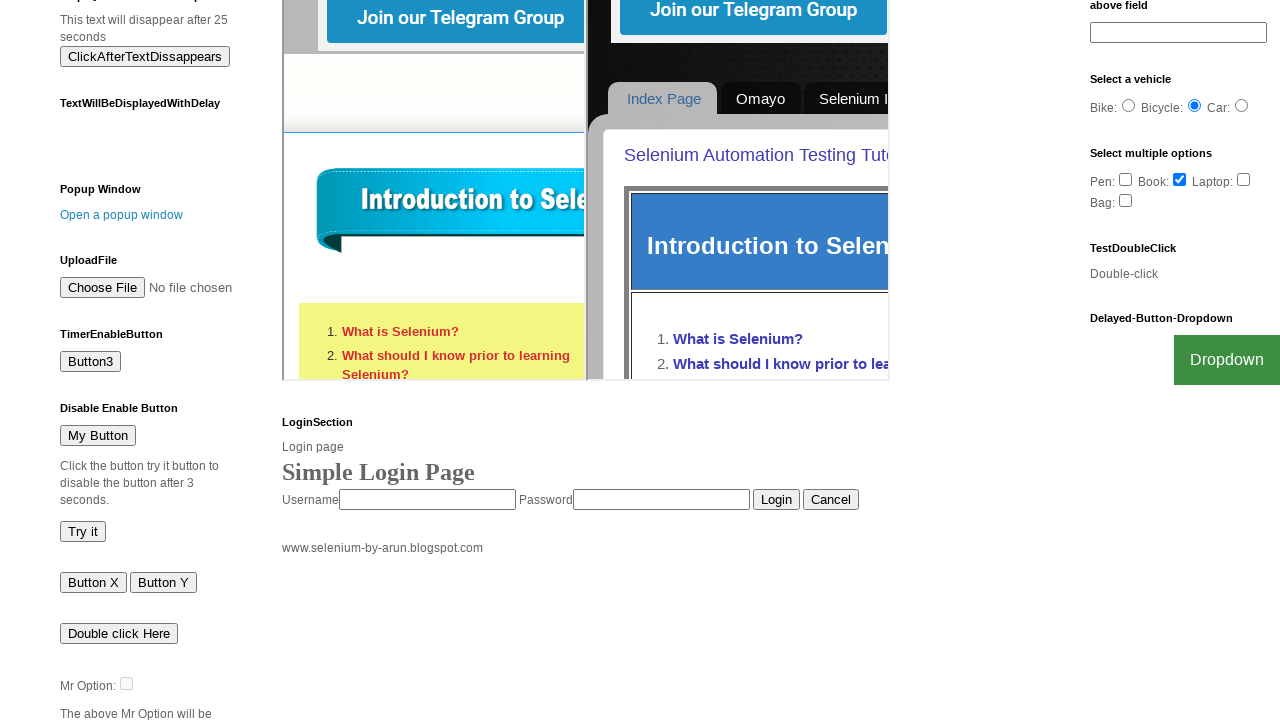

Waited for timer button to become visible
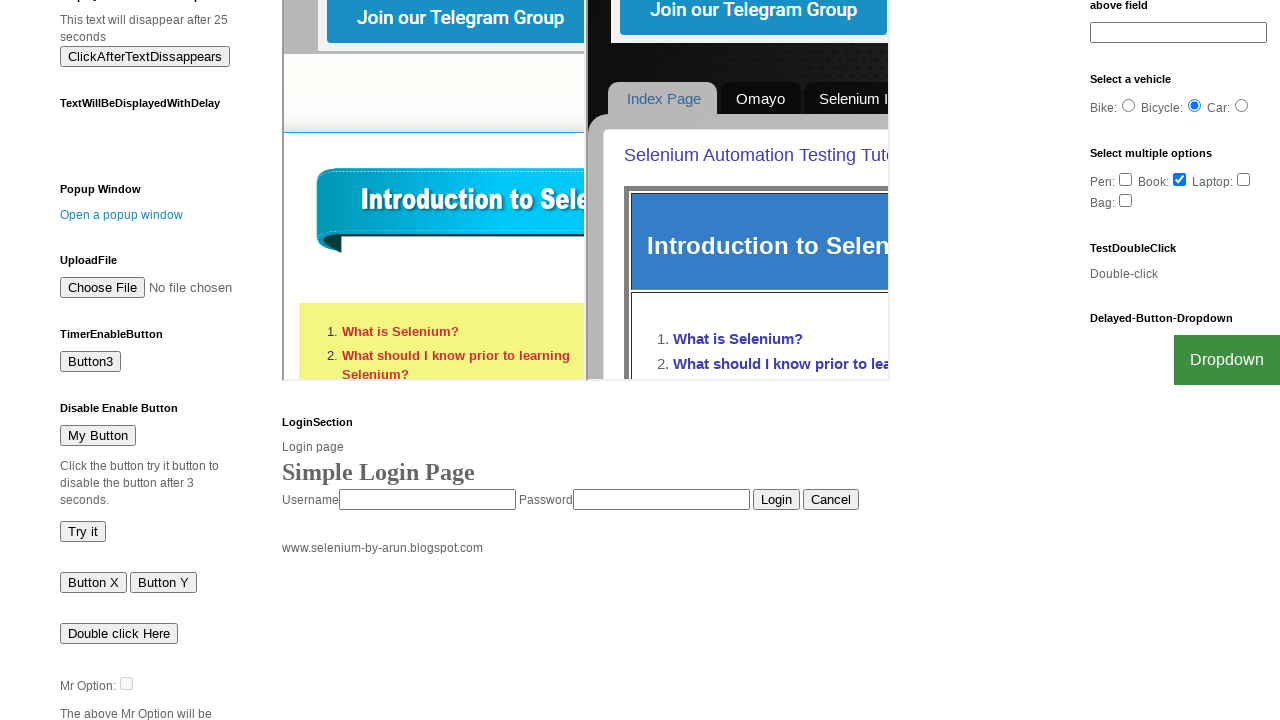

Clicked timer button after explicit wait at (90, 362) on xpath=(//input[@id='timerButton'])[1]
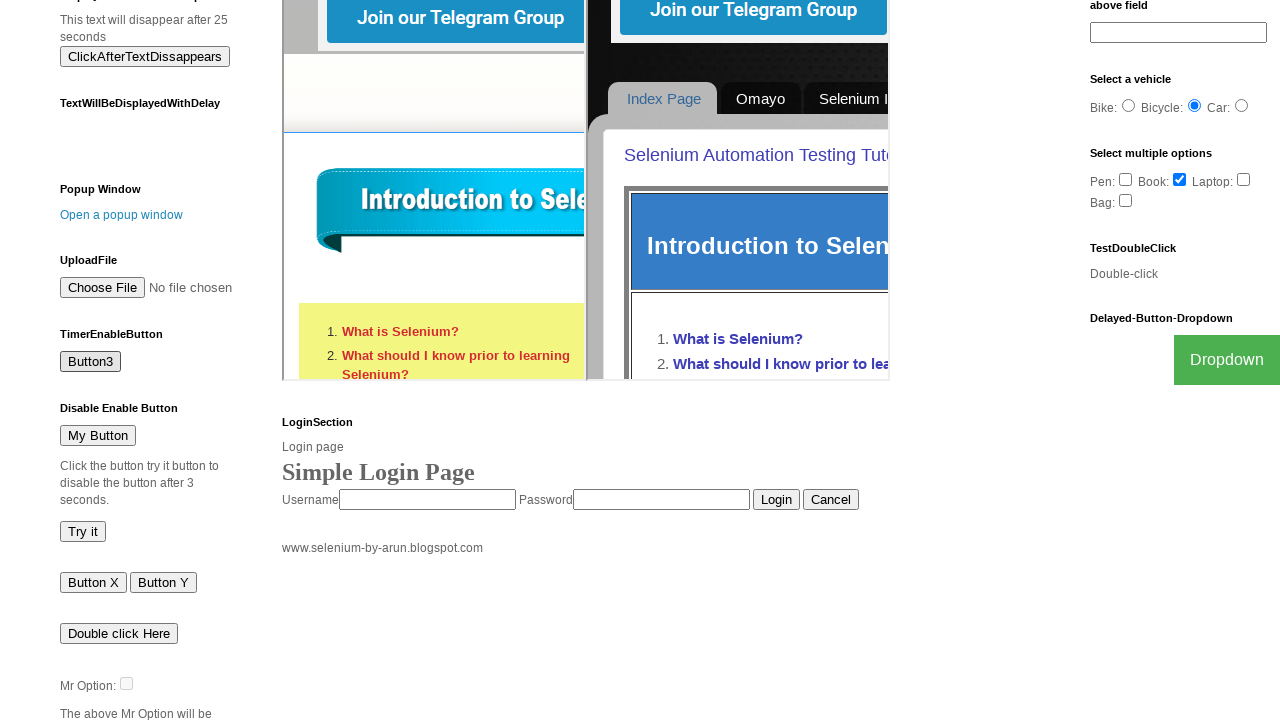

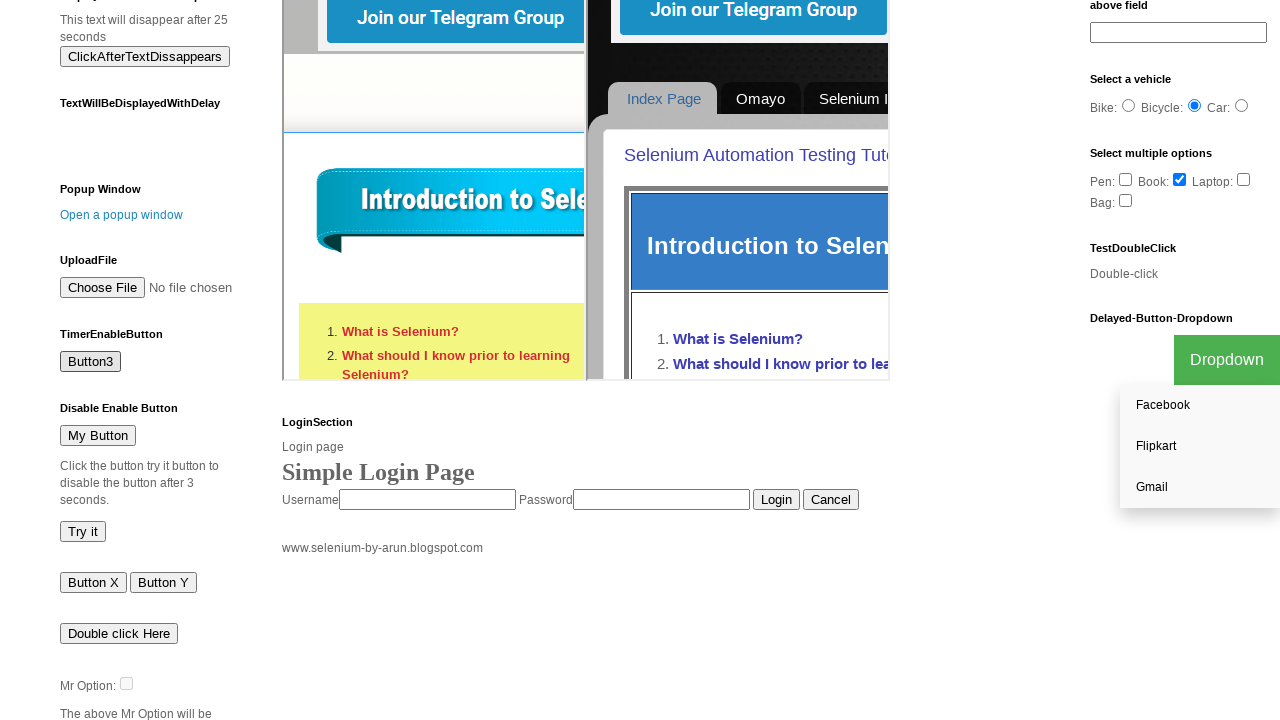